Tests the pagination functionality on the Demoblaze homepage by clicking the "Next" button to go to the next page of products, then clicking the "Previous" button to return to the first page.

Starting URL: https://www.demoblaze.com/

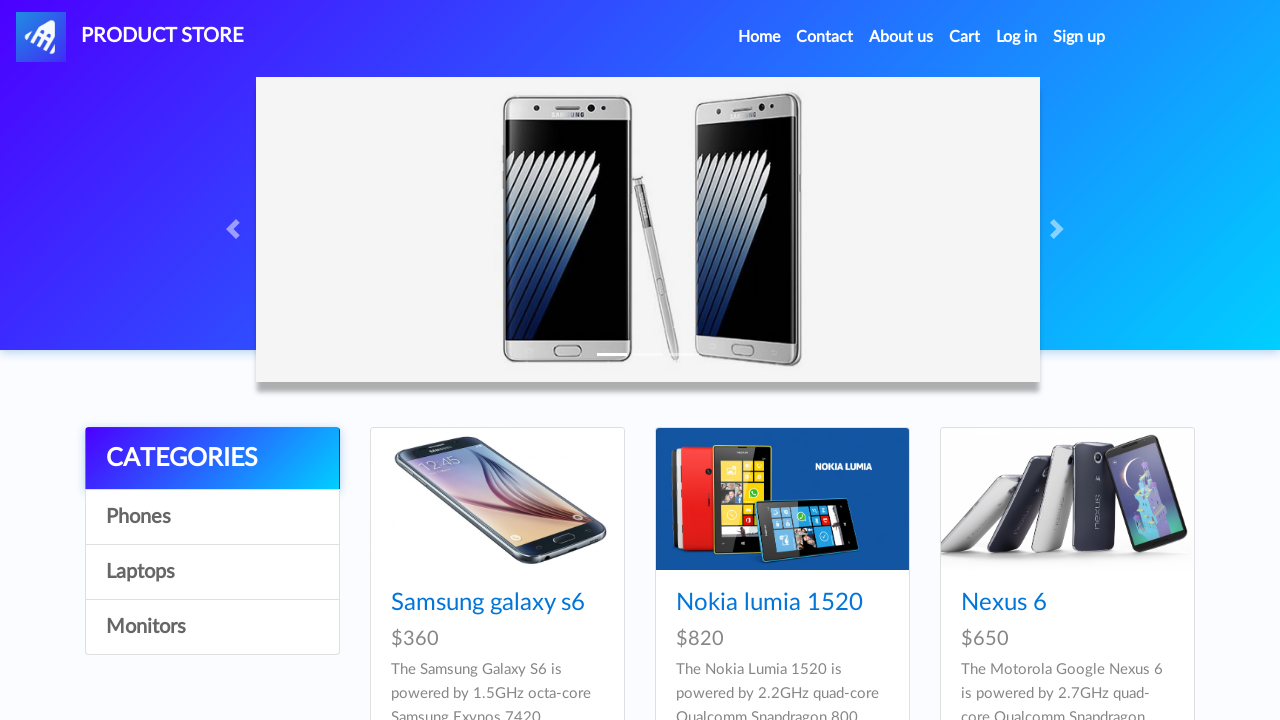

Navigated to Demoblaze homepage
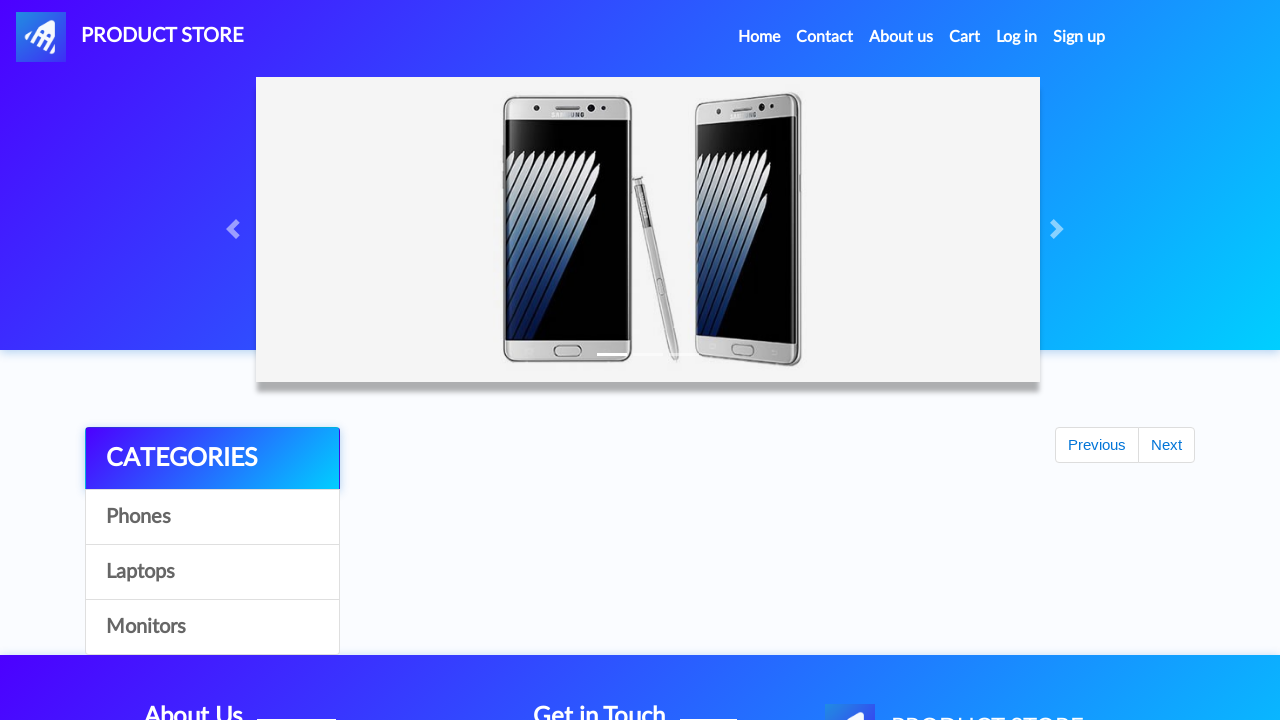

Clicked the Next button to navigate to the next page of products at (1166, 385) on #next2
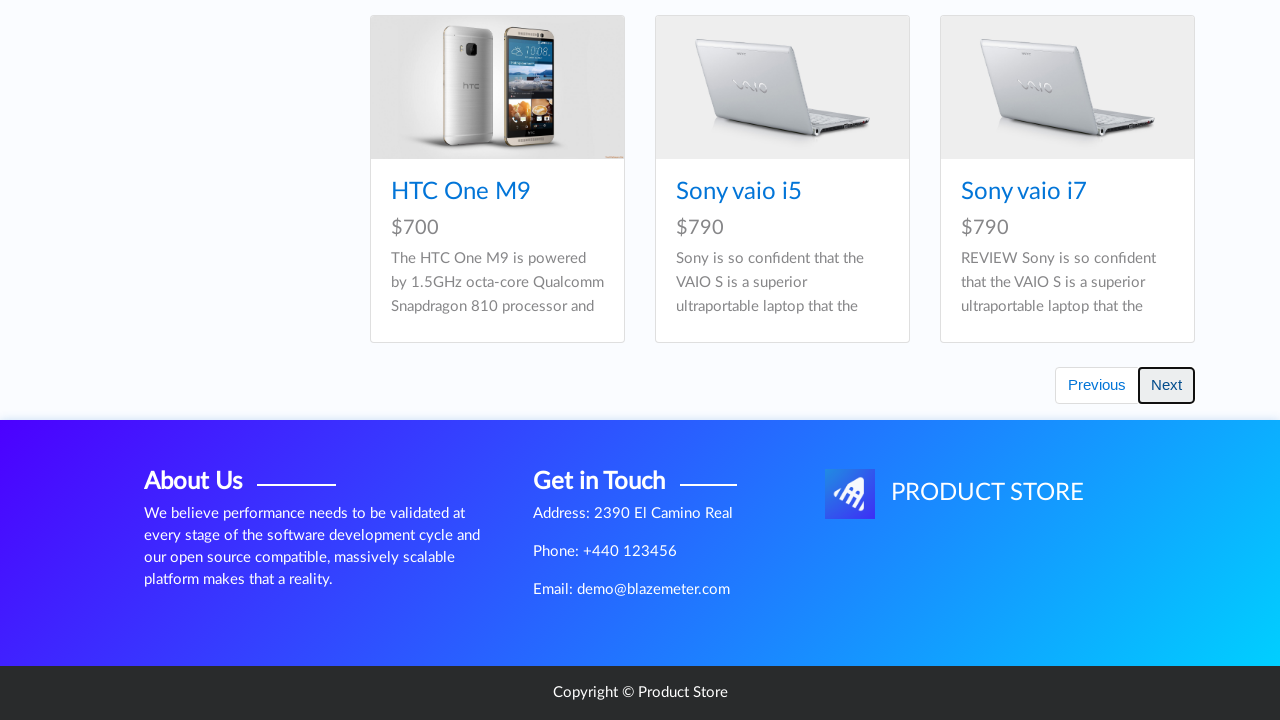

Waited for products to update on the next page
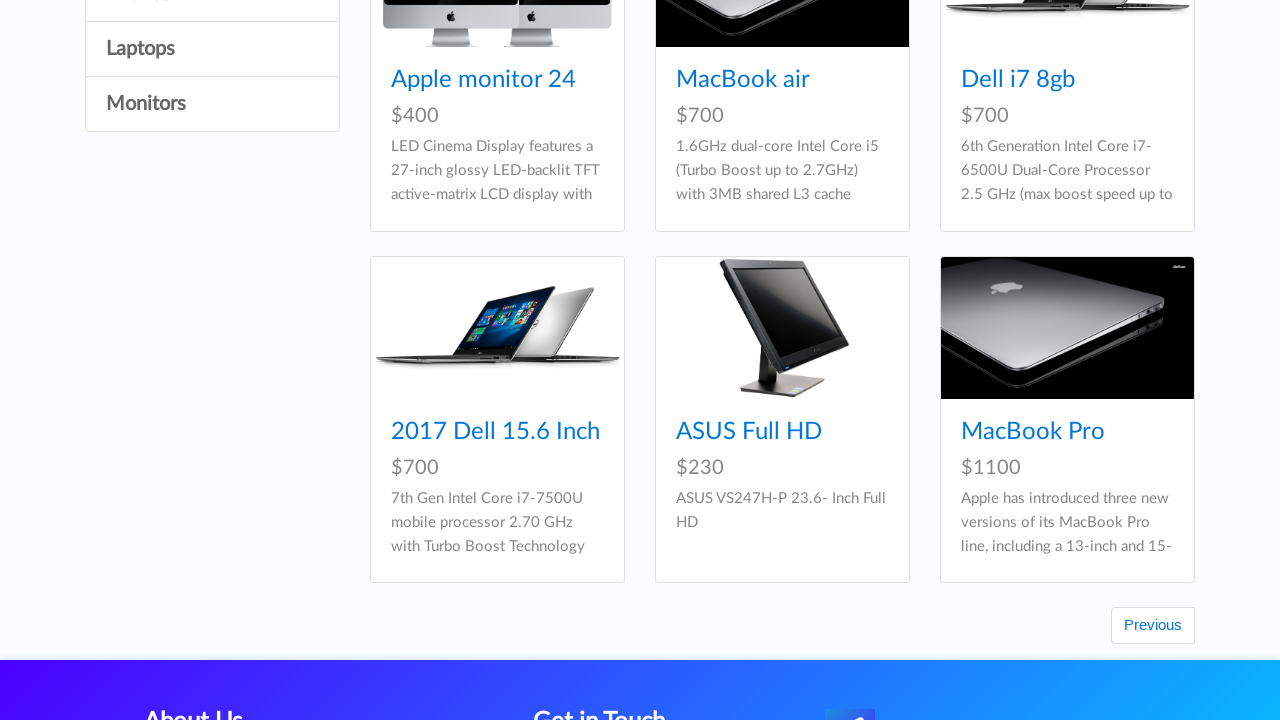

Clicked the Previous button to navigate back to the first page at (1153, 626) on #prev2
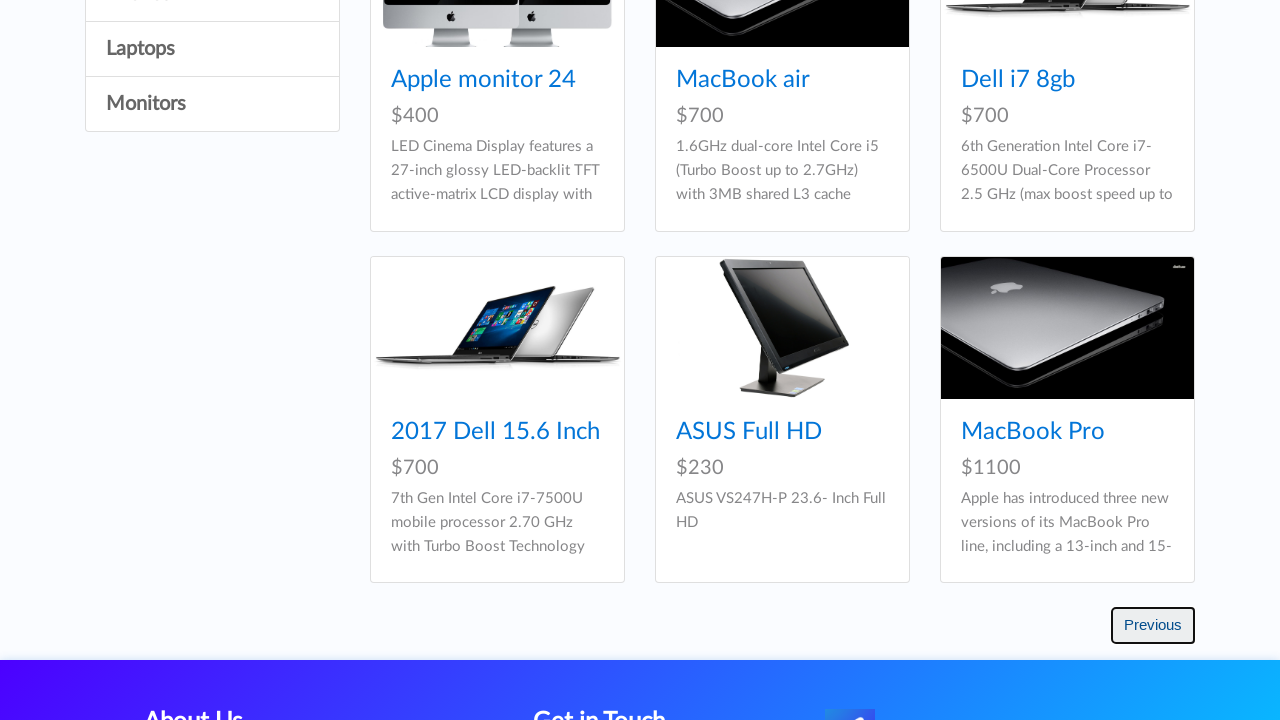

Waited for products to update on the previous page
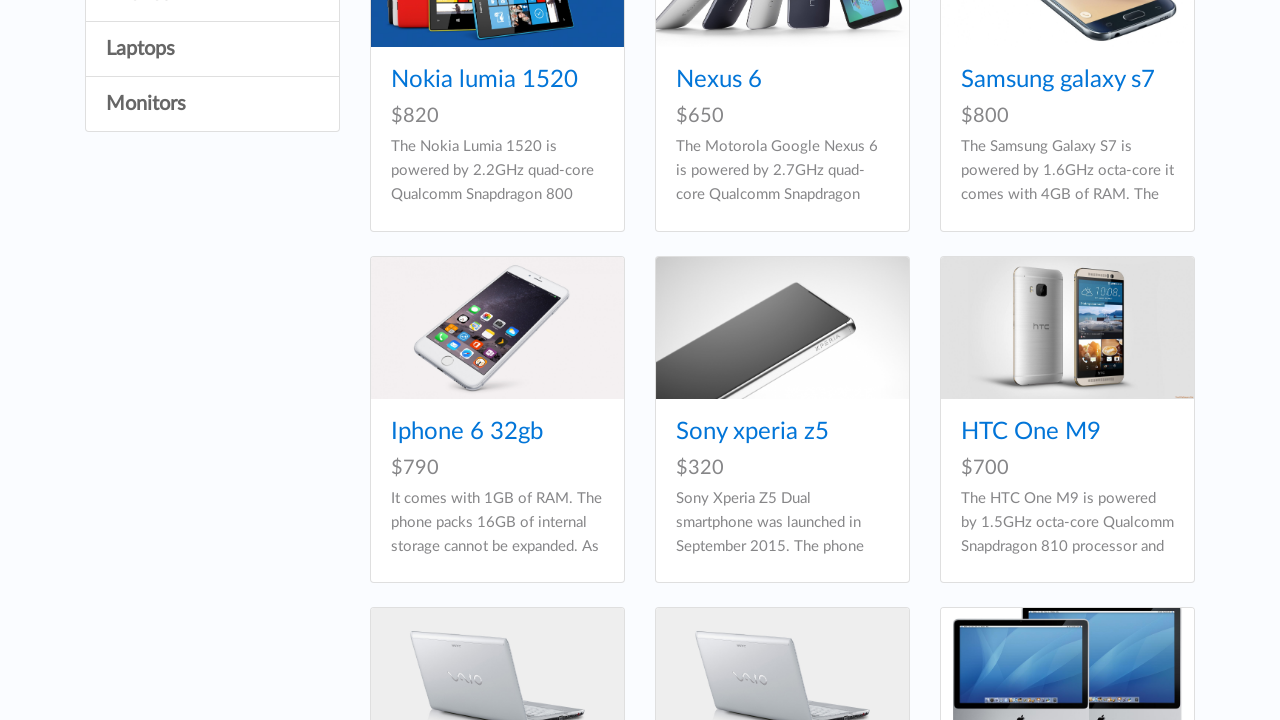

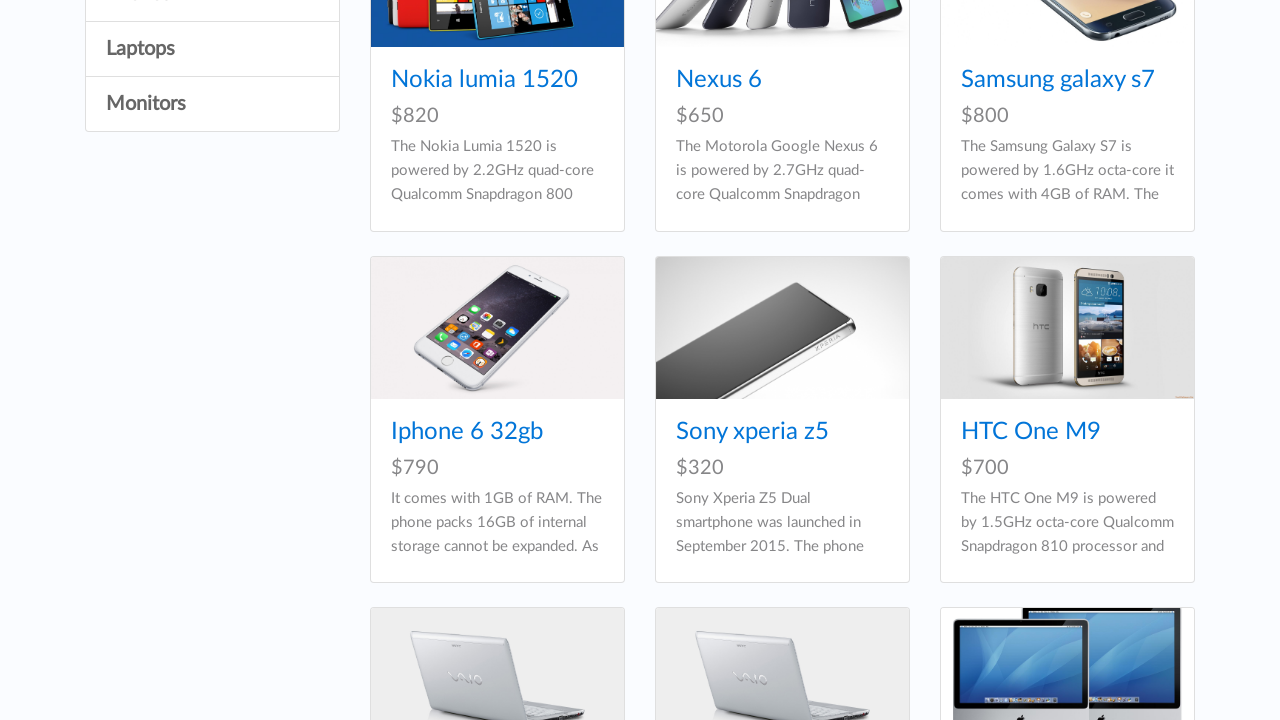